Tests button interactions including double-click, right-click, and regular click, then verifies confirmation messages appear

Starting URL: https://demoqa.com/buttons

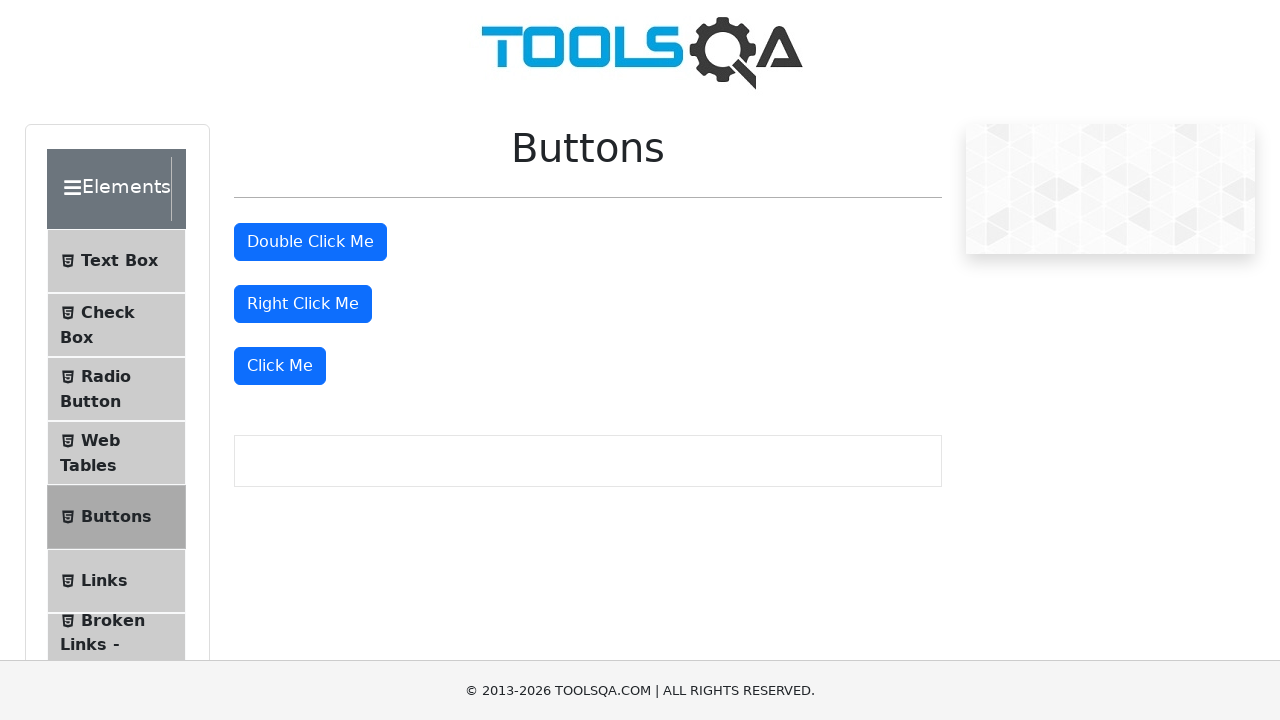

Navigated to button interactions demo page
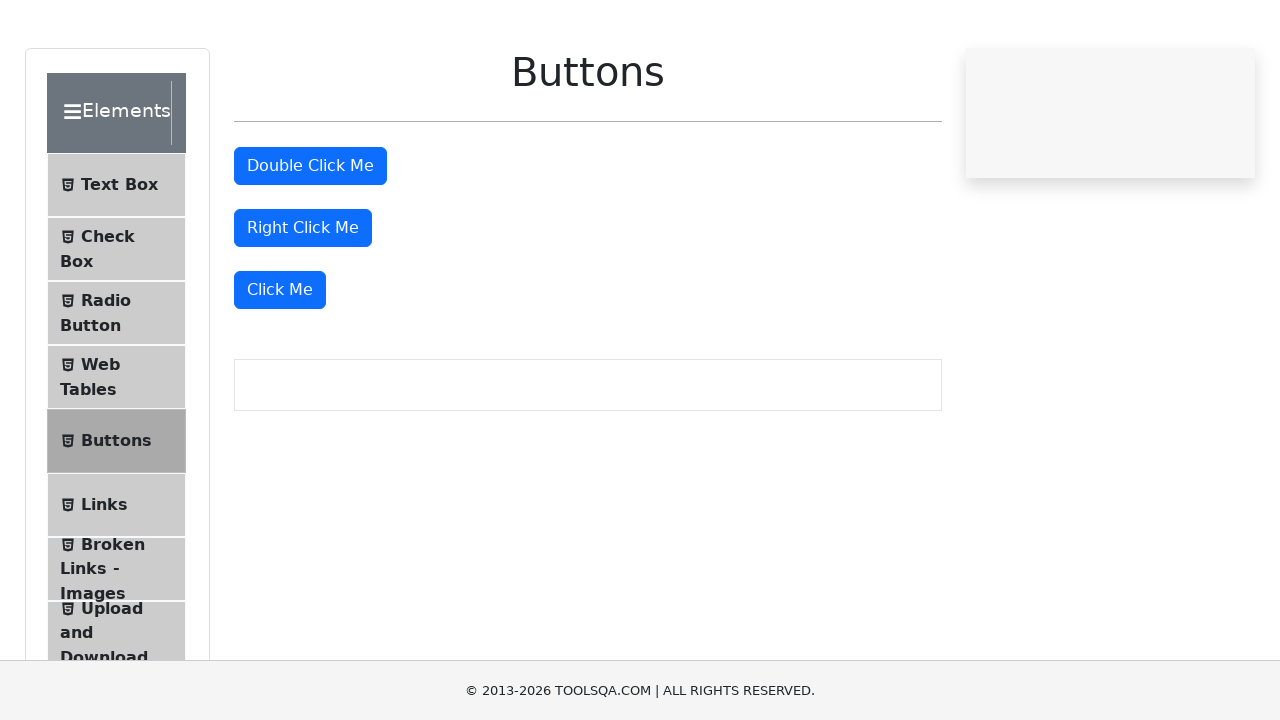

Located all button elements on the page
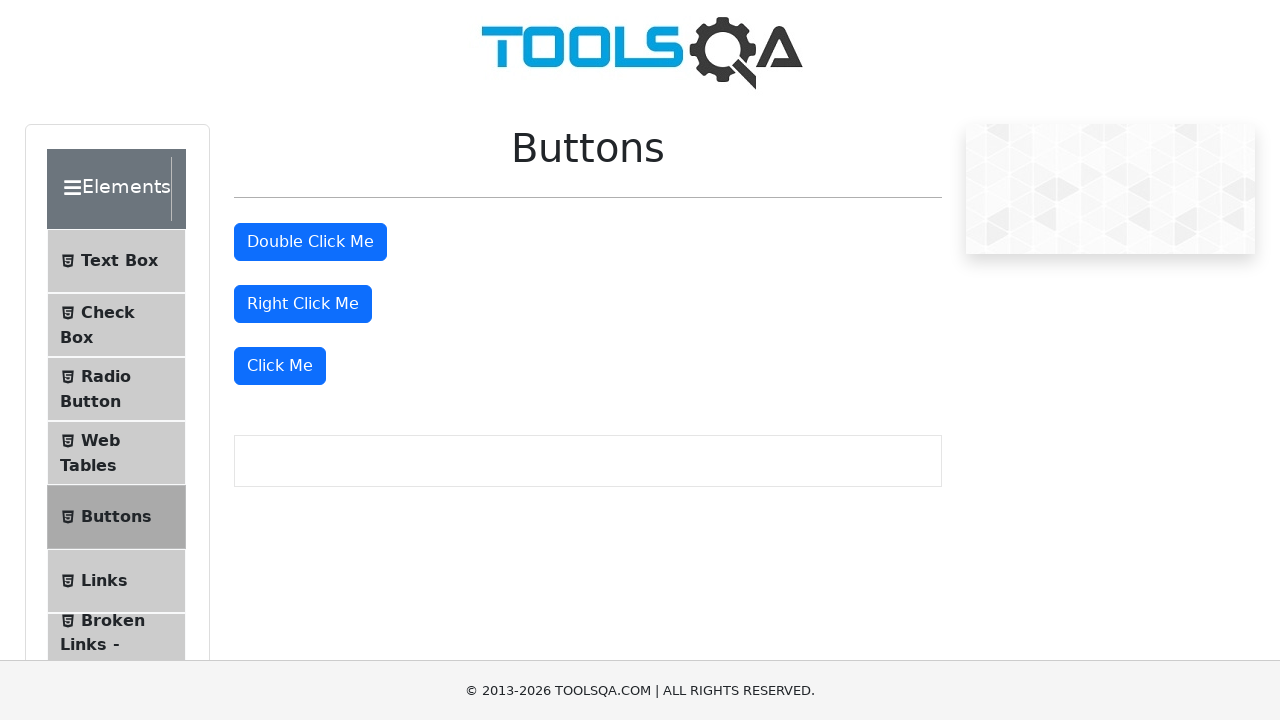

Double-clicked the double click button at (310, 242) on [type=button] >> nth=1
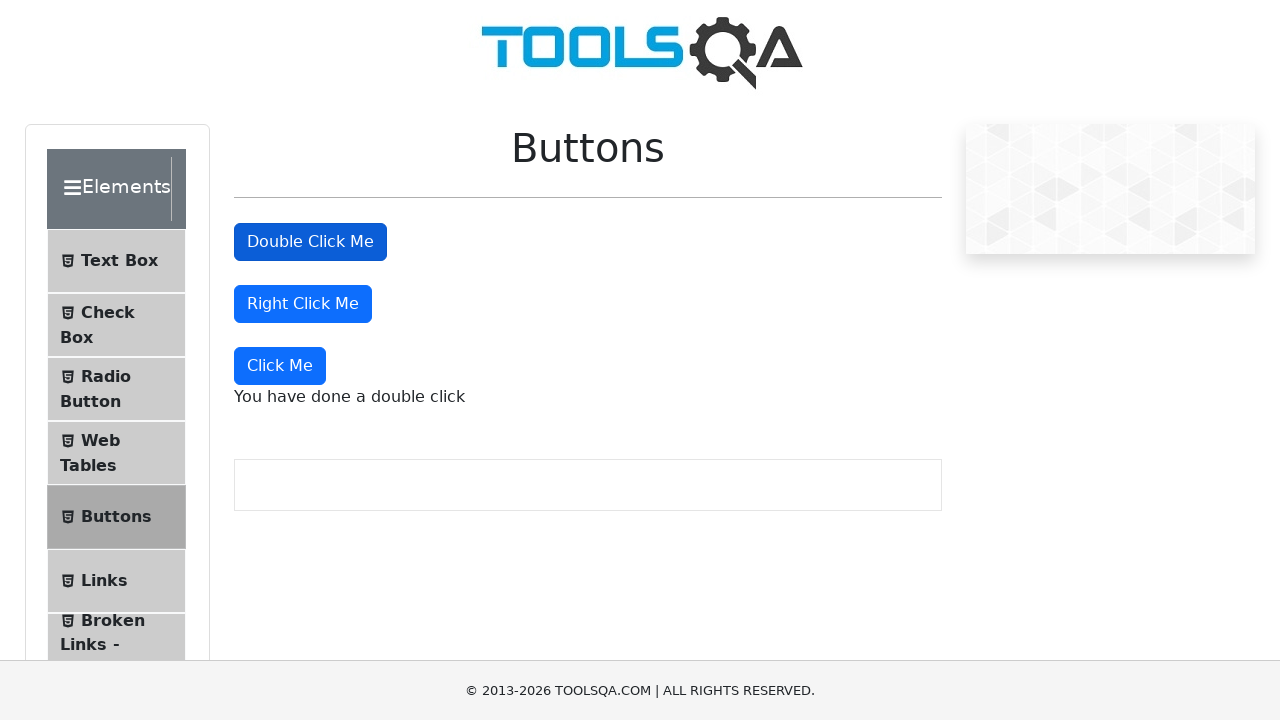

Right-clicked the right click button at (303, 304) on [type=button] >> nth=2
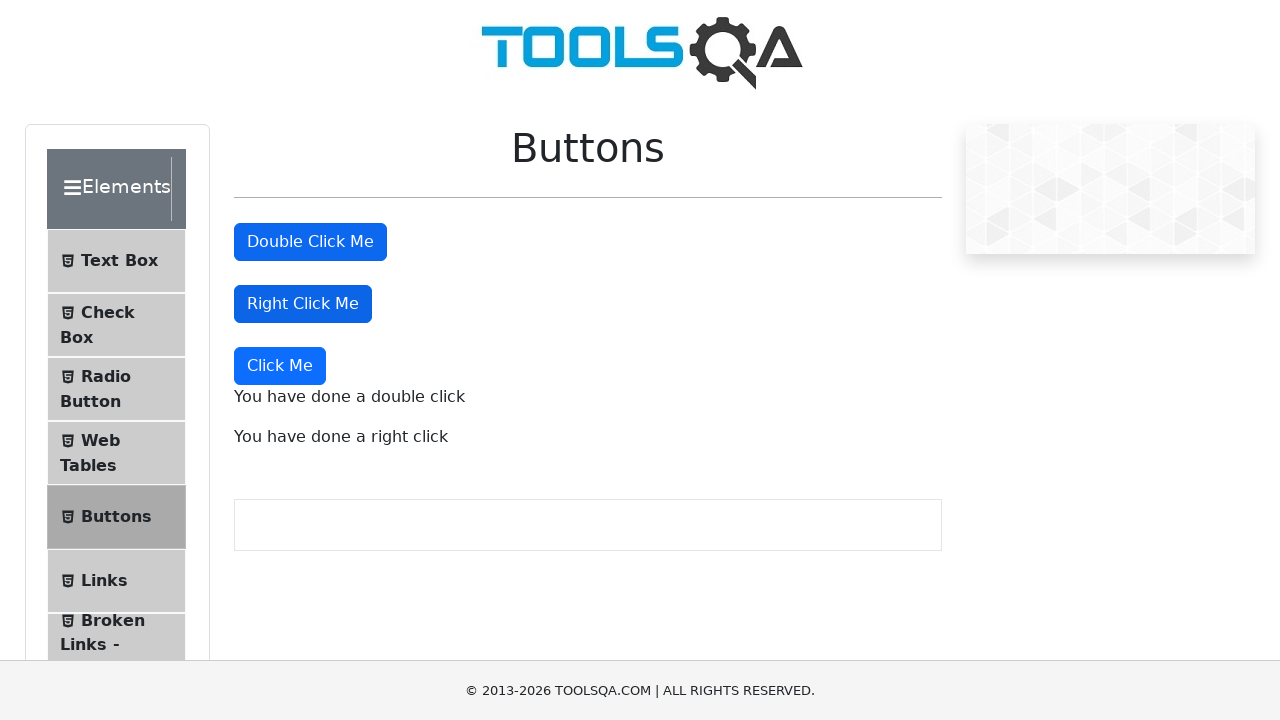

Clicked the dynamic click button at (280, 366) on [type=button] >> nth=3
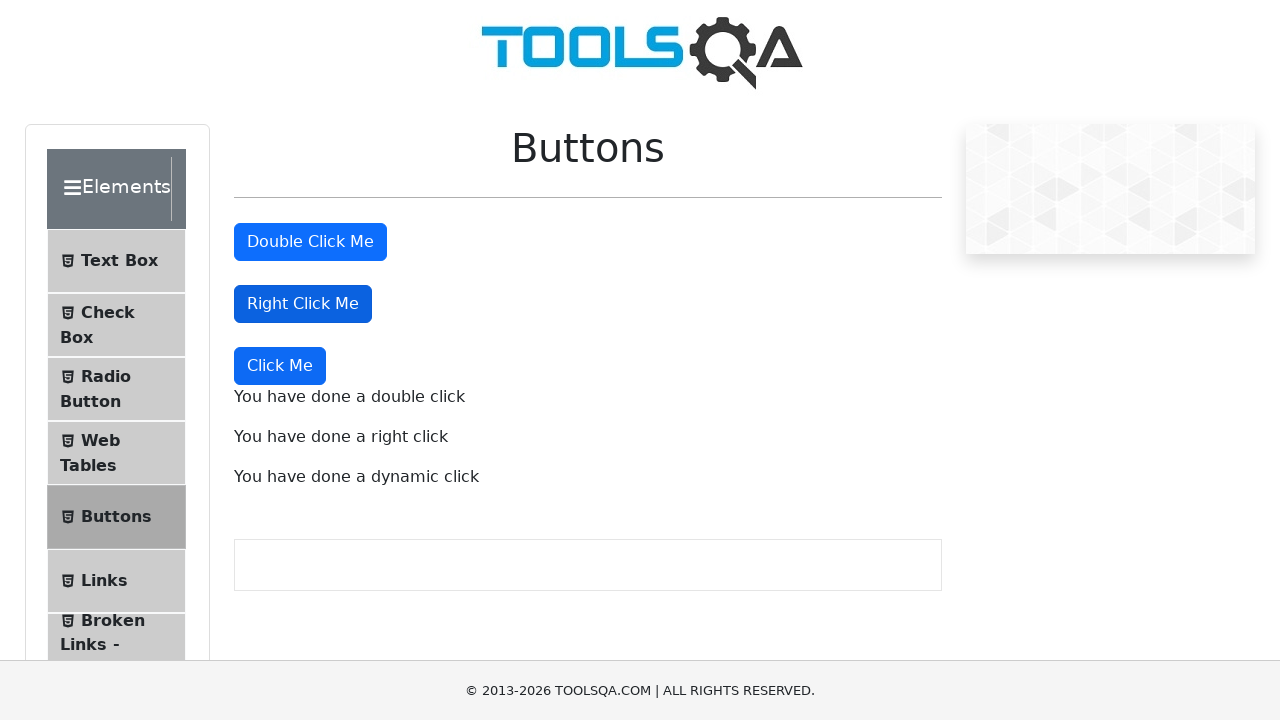

Confirmation messages appeared on the page
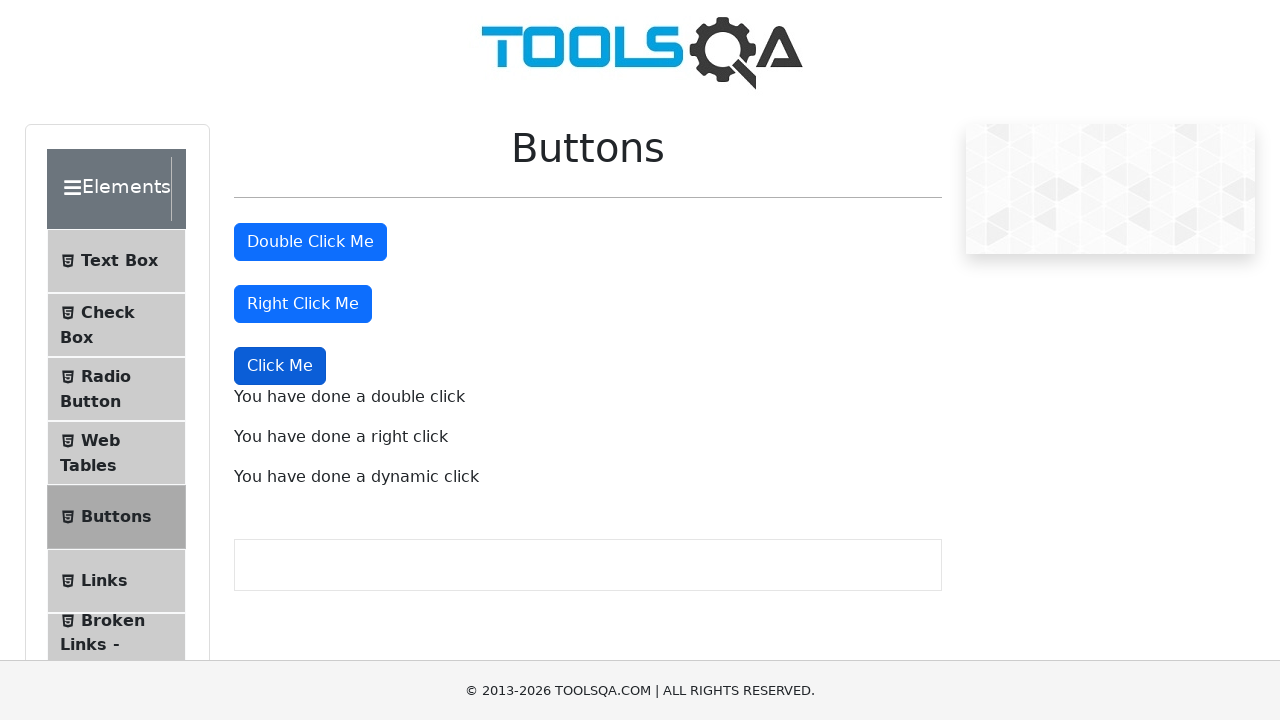

Located all confirmation message paragraphs
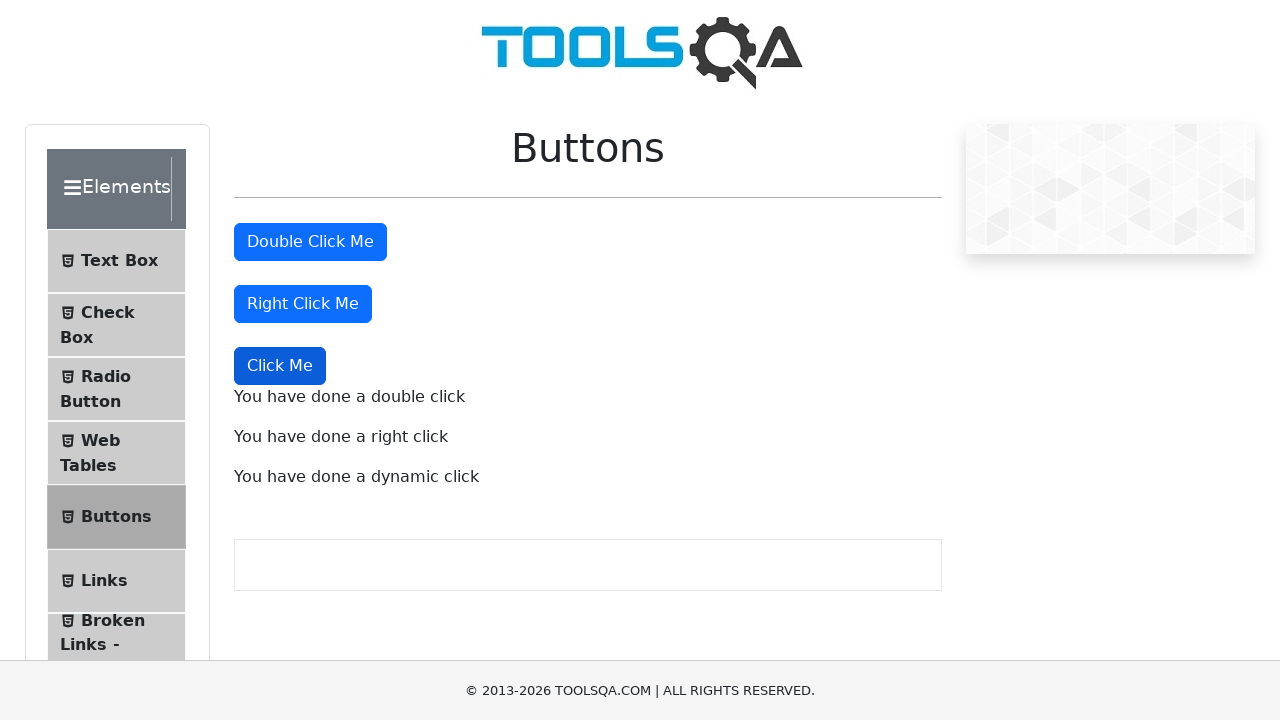

Verified double-click confirmation message contains 'double click'
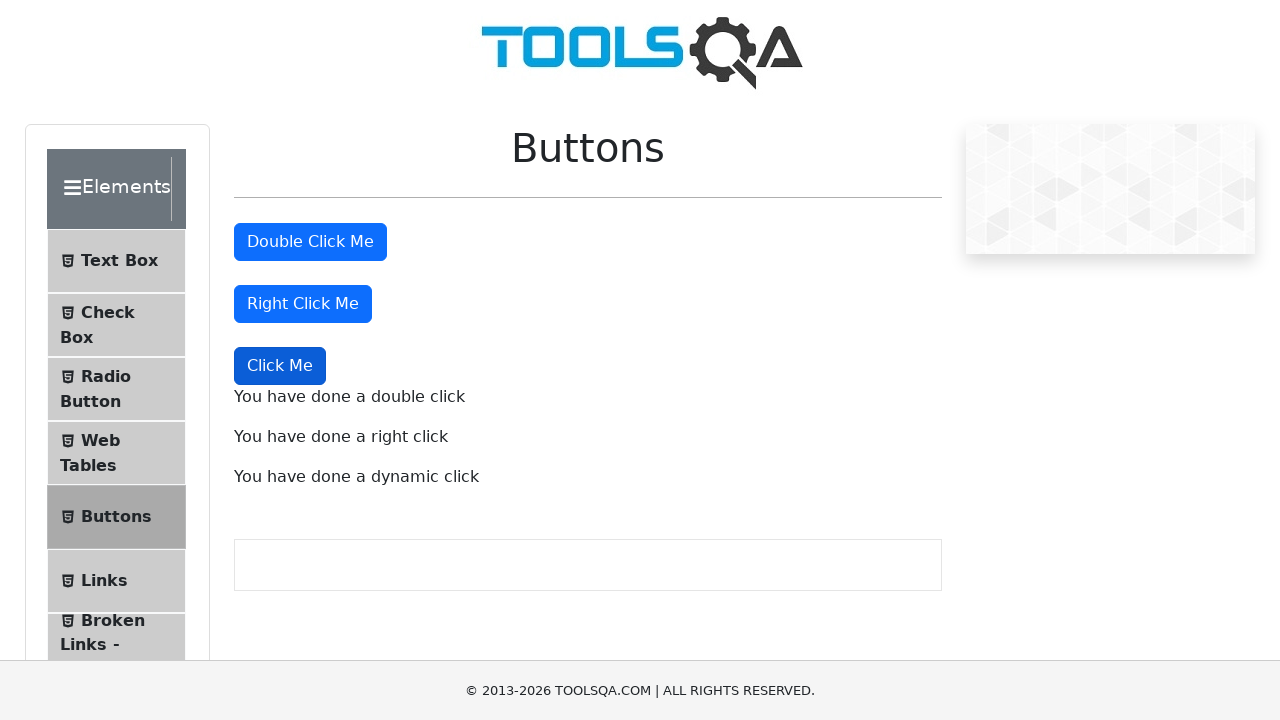

Verified right-click confirmation message contains 'right click'
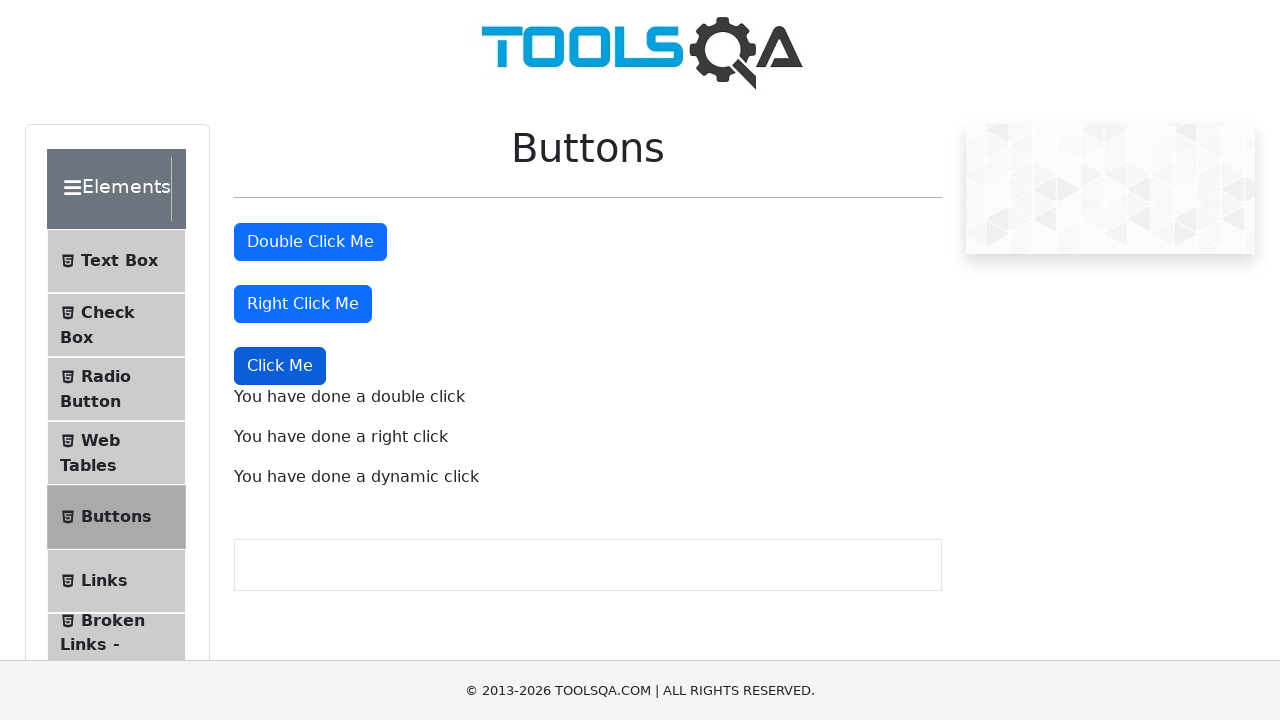

Verified dynamic click confirmation message contains 'dynamic click'
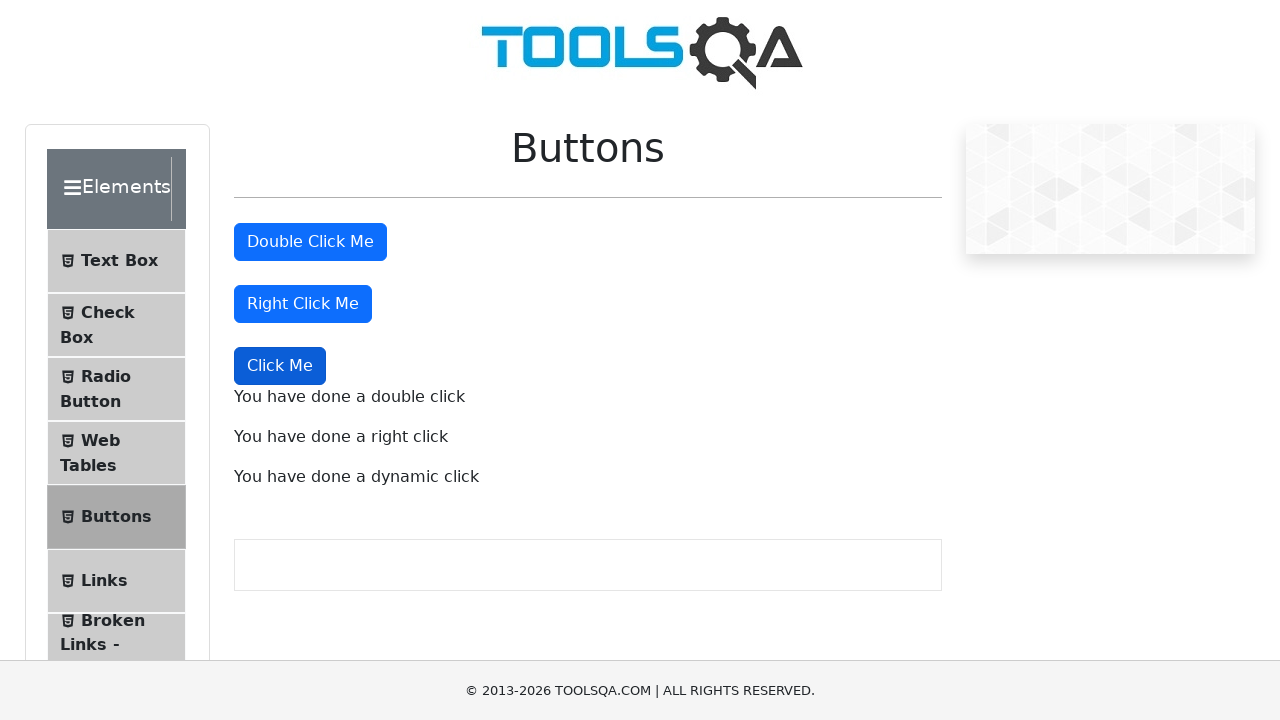

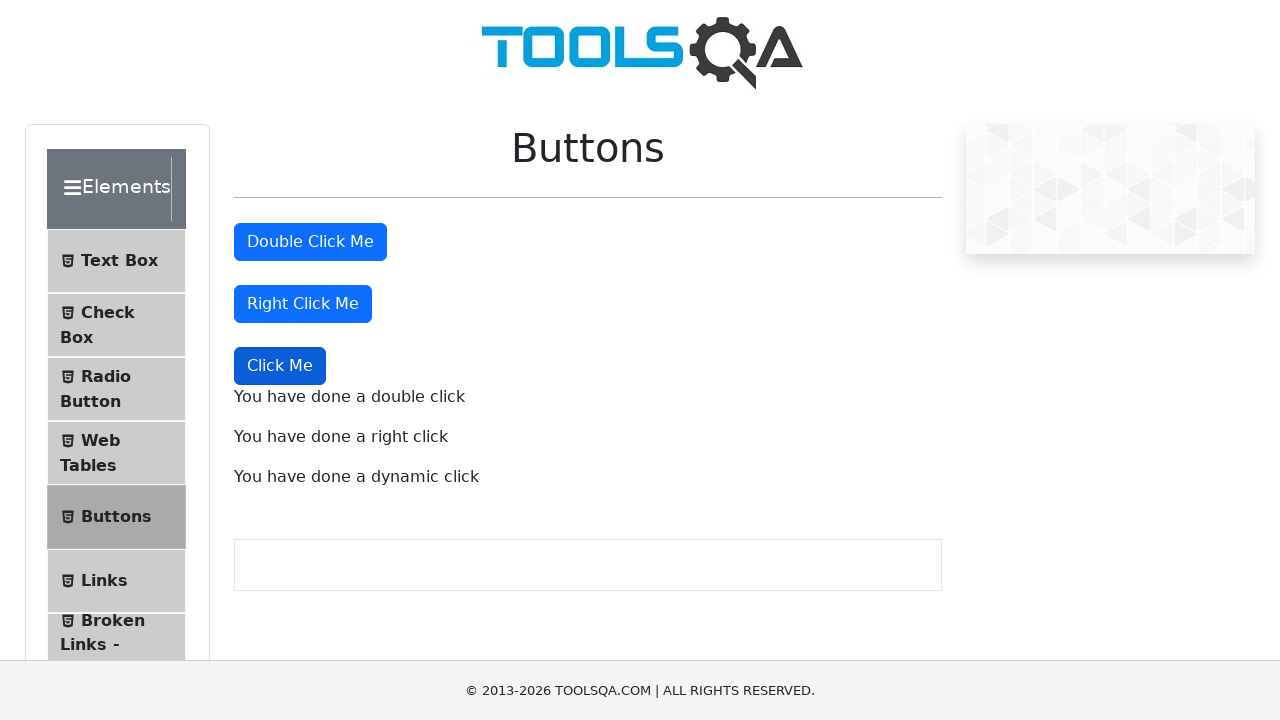